Tests drag and drop functionality by switching to an iframe, locating a draggable element and a drop target, then performing a drag and drop action between them.

Starting URL: https://jqueryui.com/droppable/

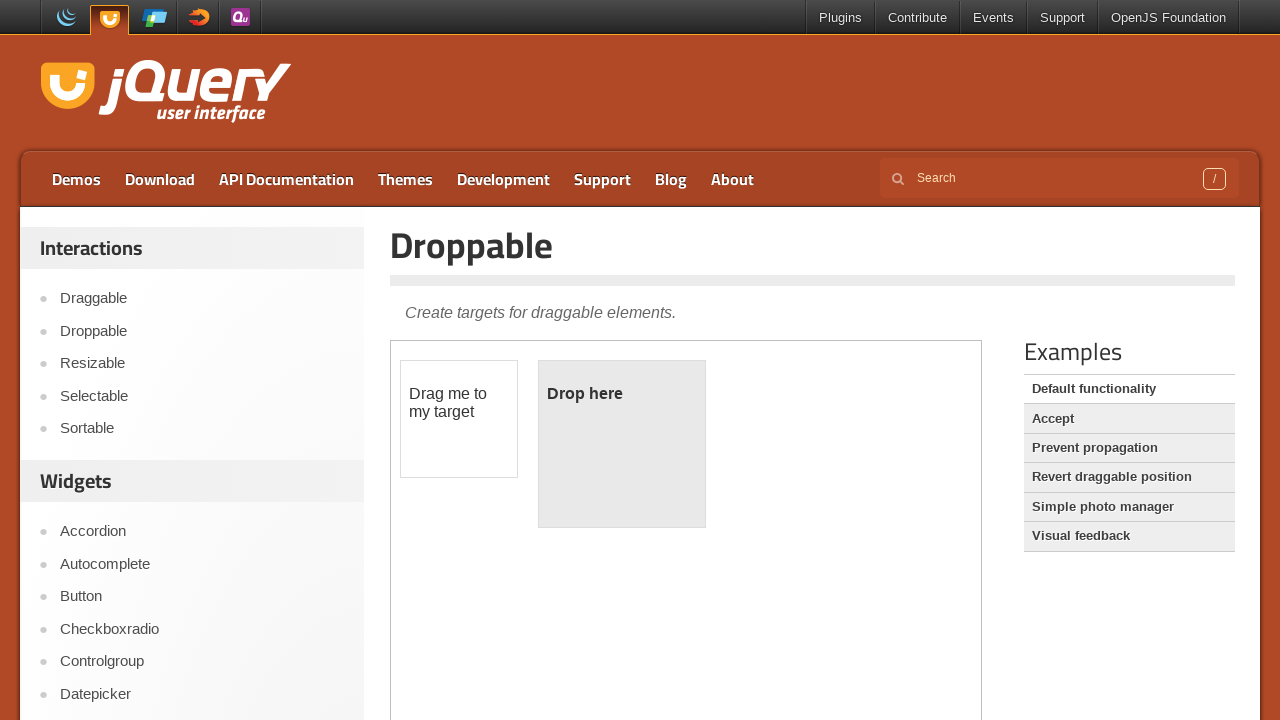

Located and switched to the demo iframe
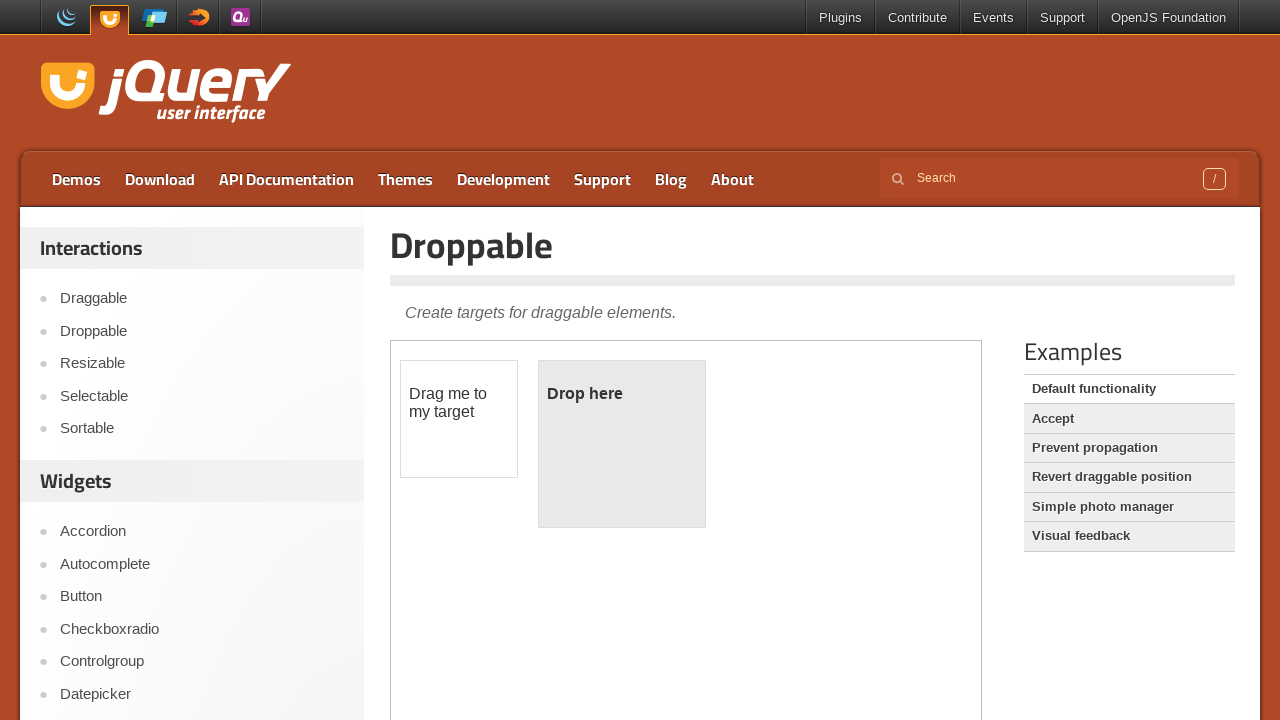

Clicked on the draggable element at (459, 419) on iframe.demo-frame >> internal:control=enter-frame >> #draggable
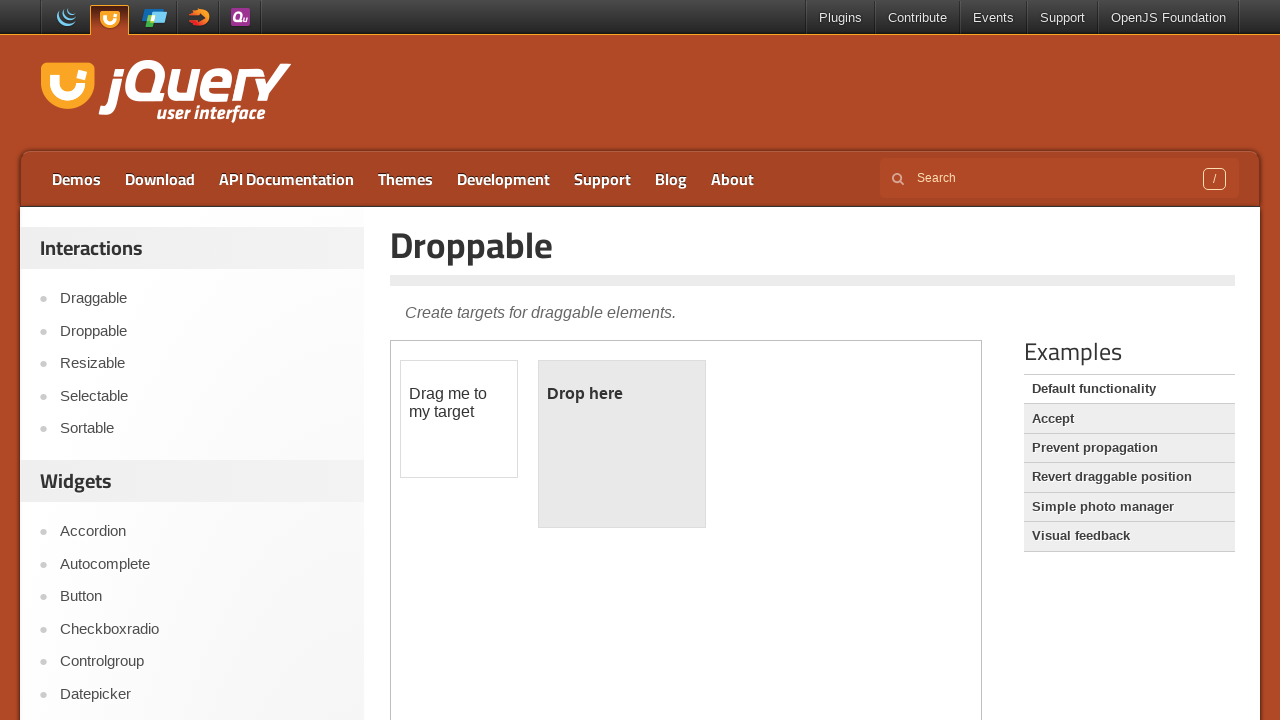

Located the source draggable element
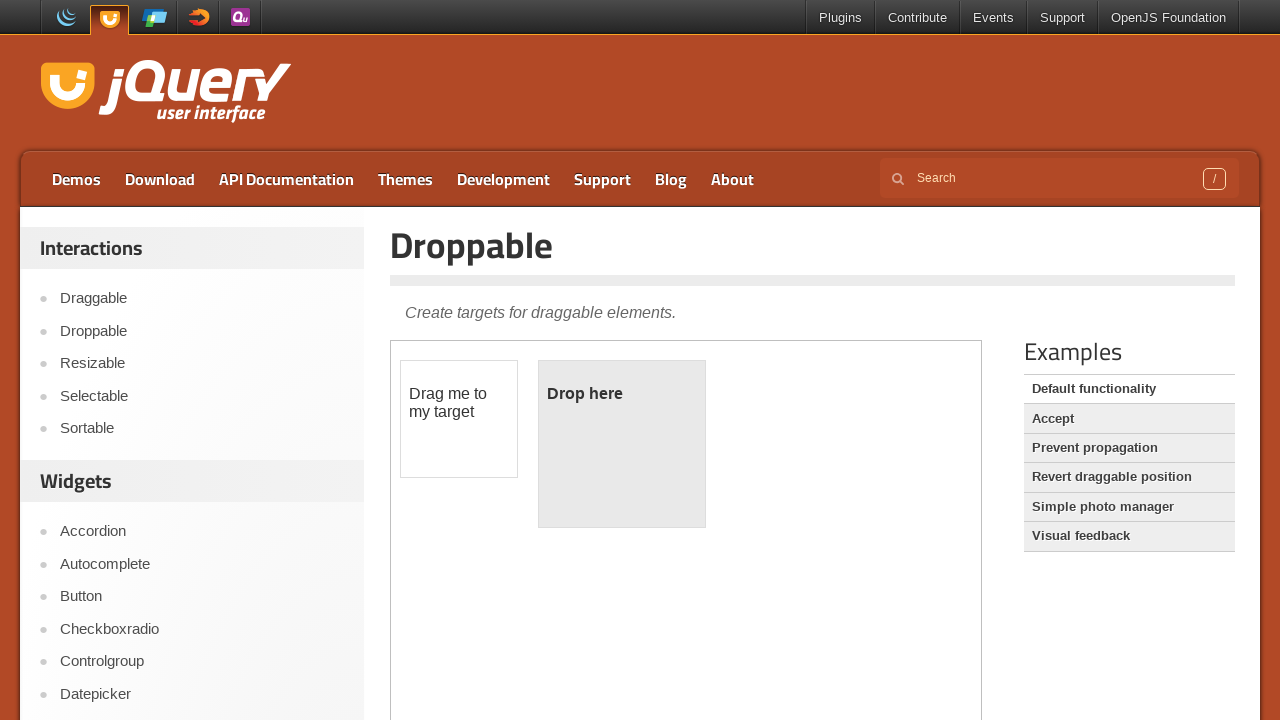

Located the target droppable element
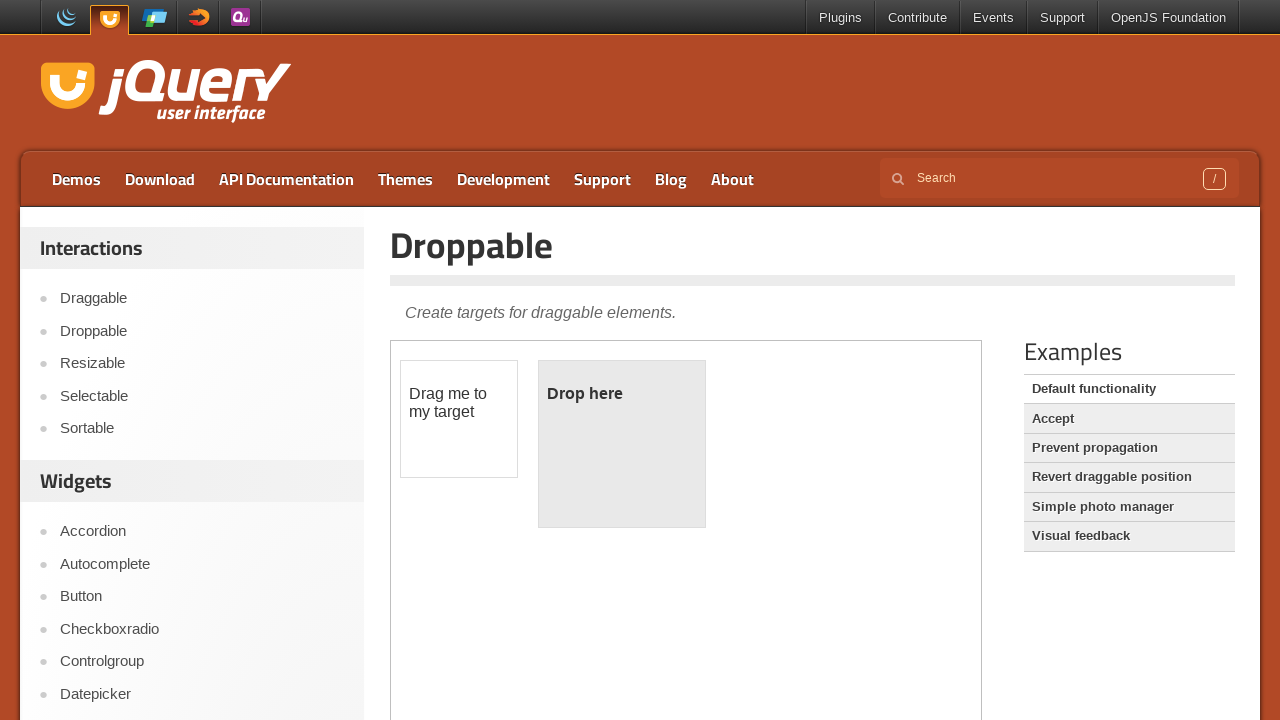

Performed drag and drop from draggable element to droppable target at (622, 444)
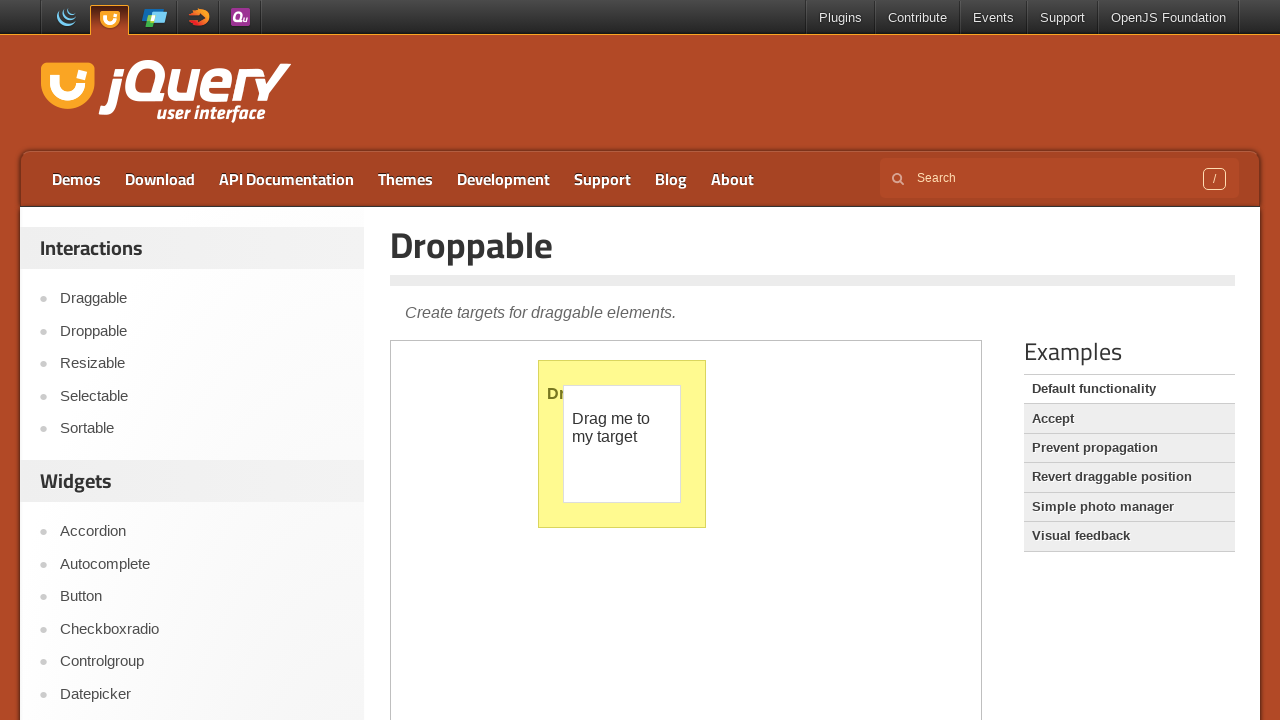

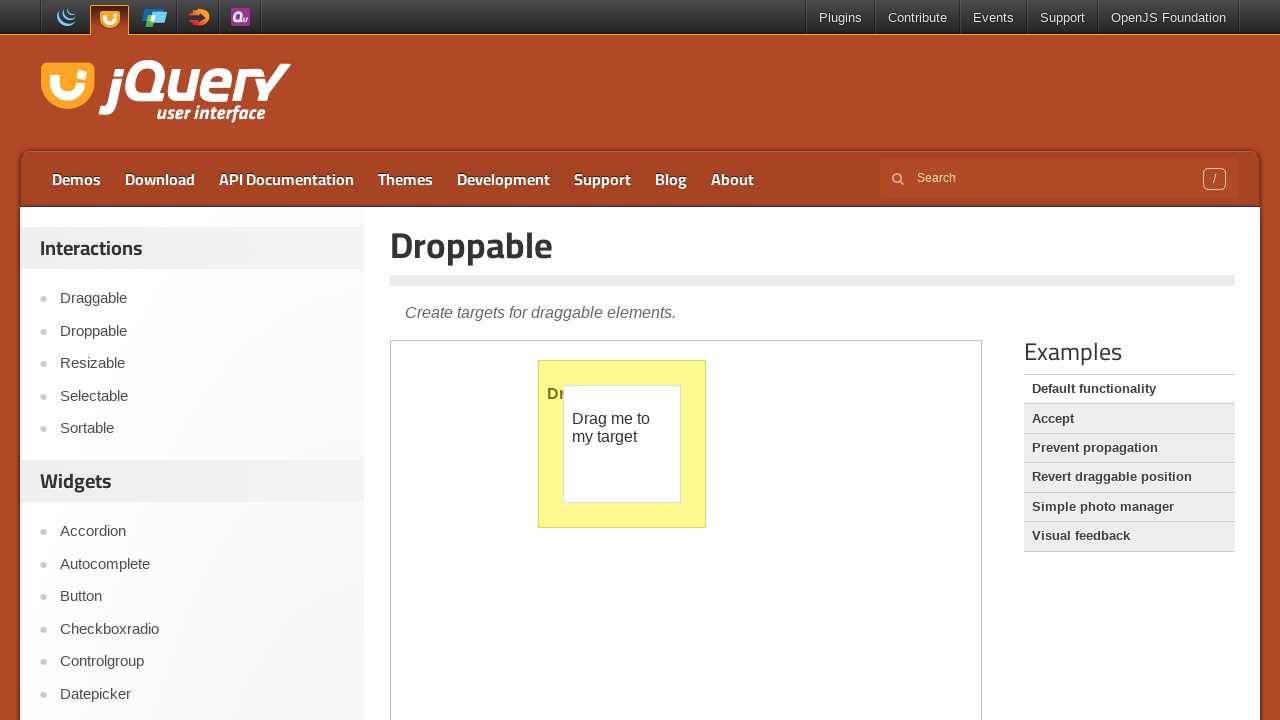